Tests keyboard actions by entering text in a textarea, selecting all with Ctrl+A, copying with Ctrl+C, navigating to the next field with Tab, and pasting with Ctrl+V

Starting URL: https://text-compare.com/

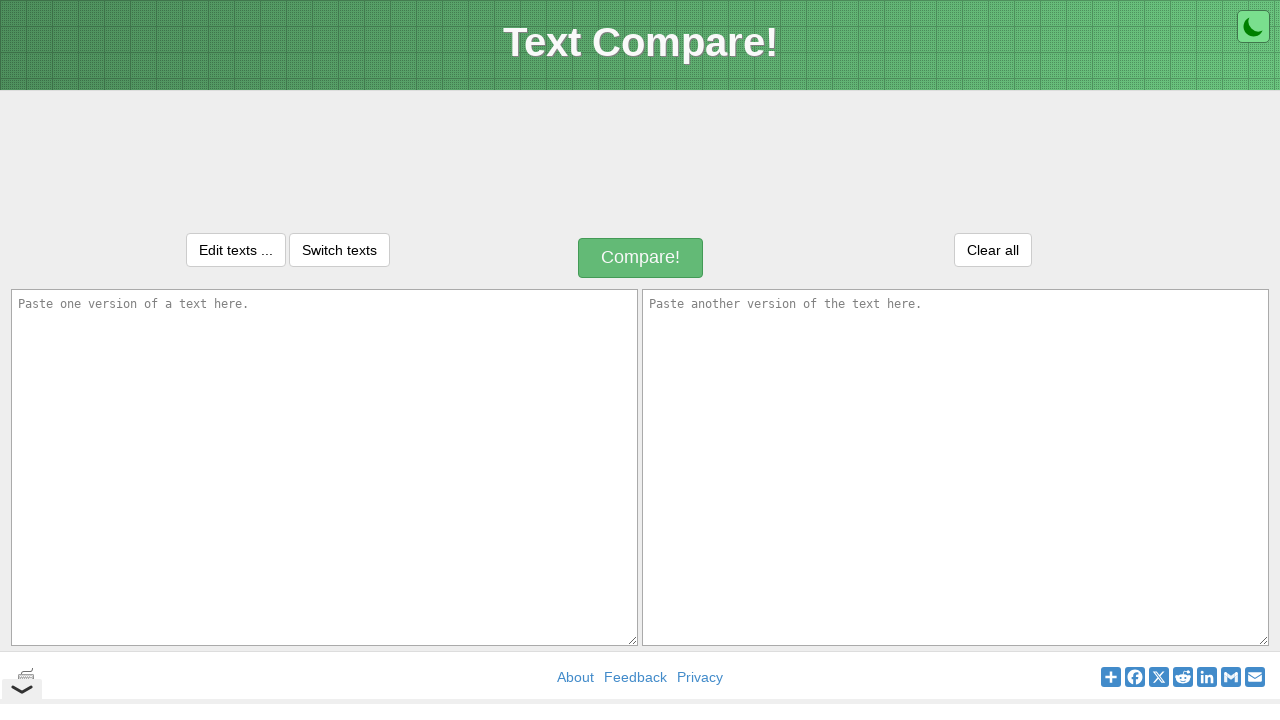

Entered text 'Hello, Prajakta Pawar' in the first textarea on #inputText1
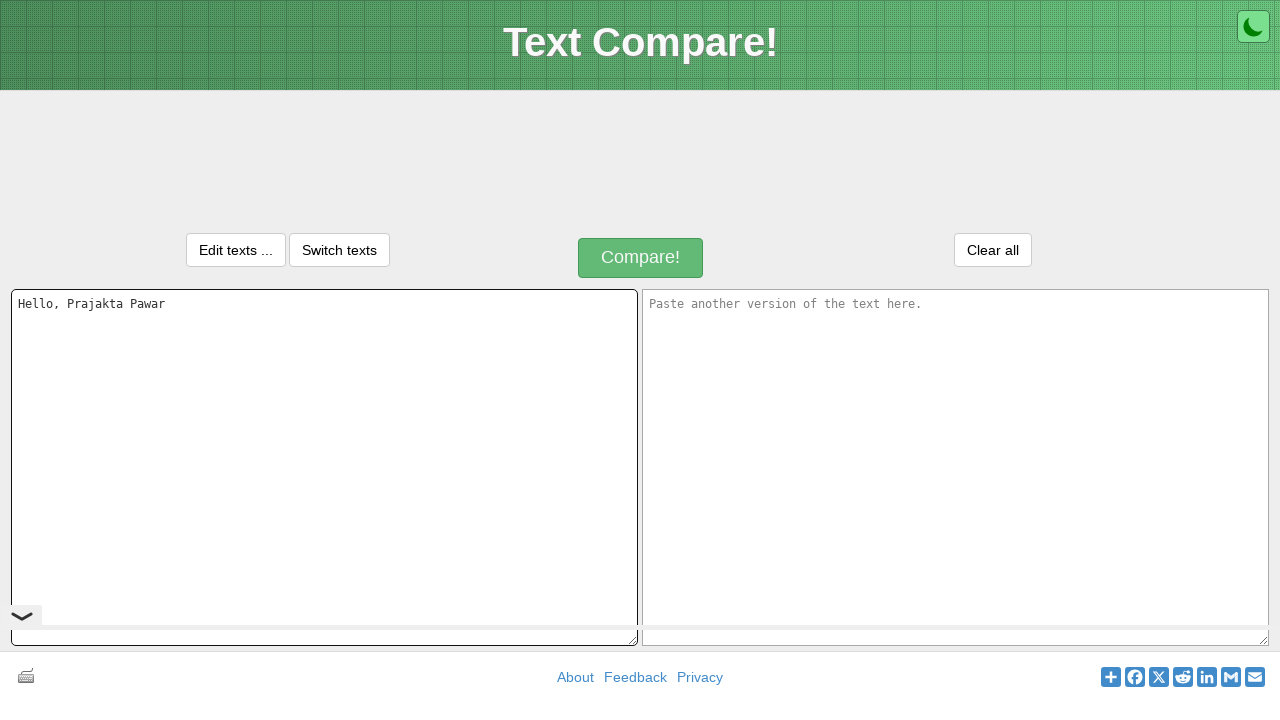

Selected all text in the textarea using Ctrl+A
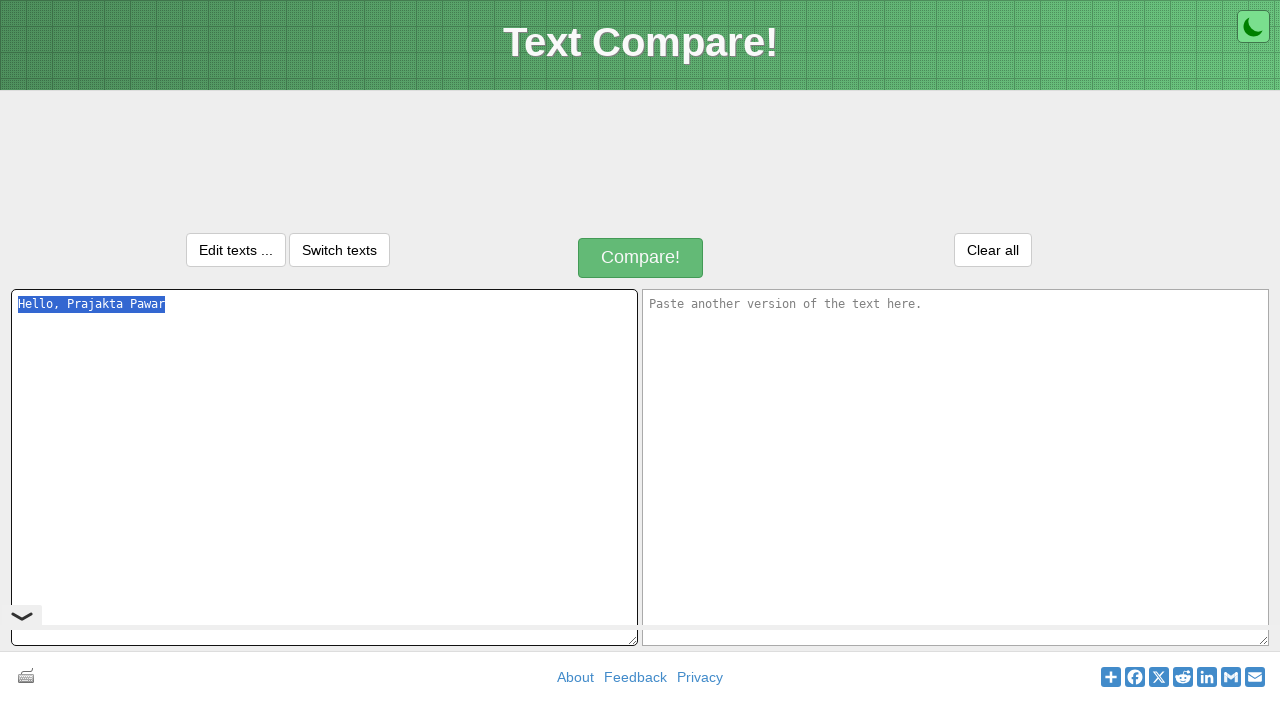

Copied selected text using Ctrl+C
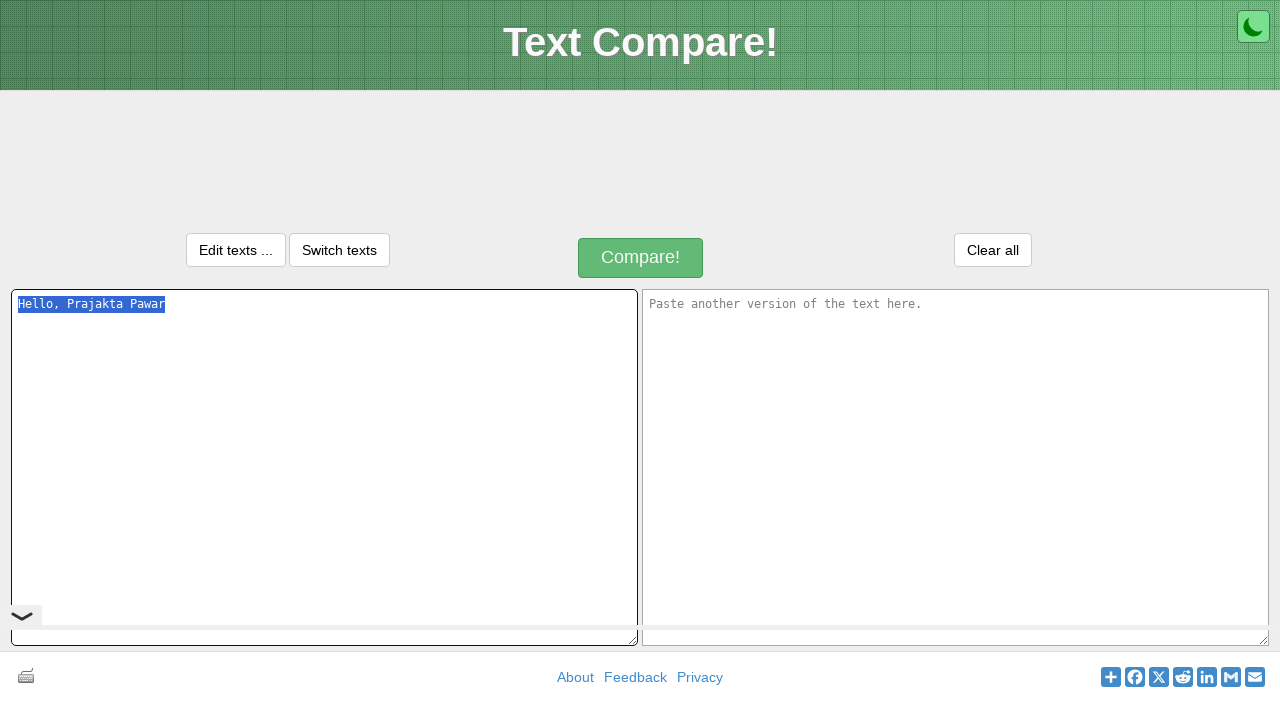

Navigated to the next field (second textarea) using Tab
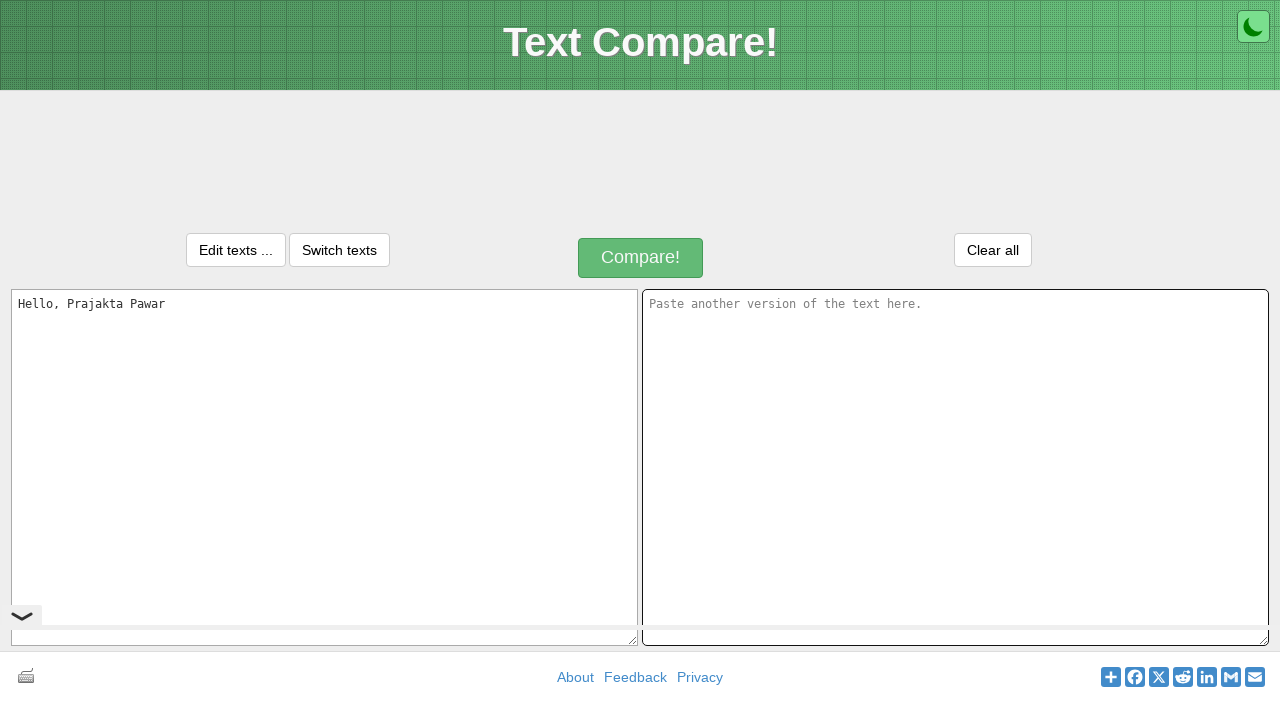

Pasted copied text into the second textarea using Ctrl+V
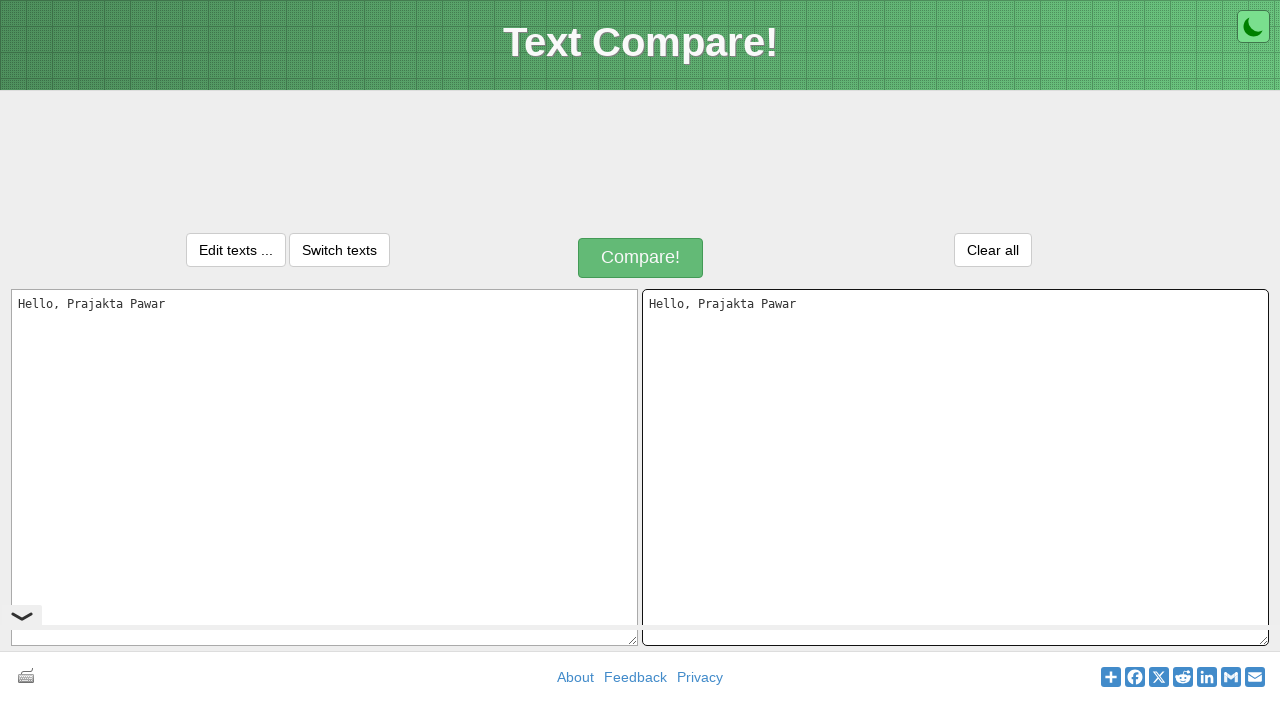

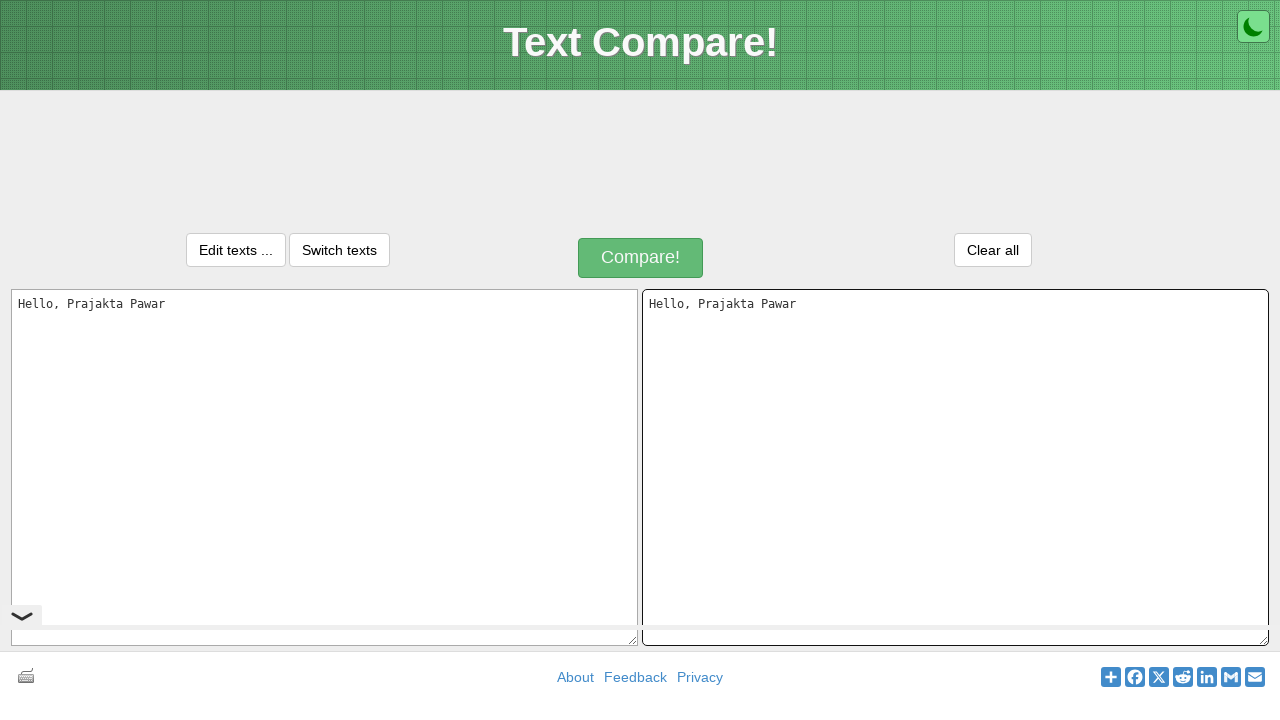